Tests browser back button navigation between filter views

Starting URL: https://demo.playwright.dev/todomvc

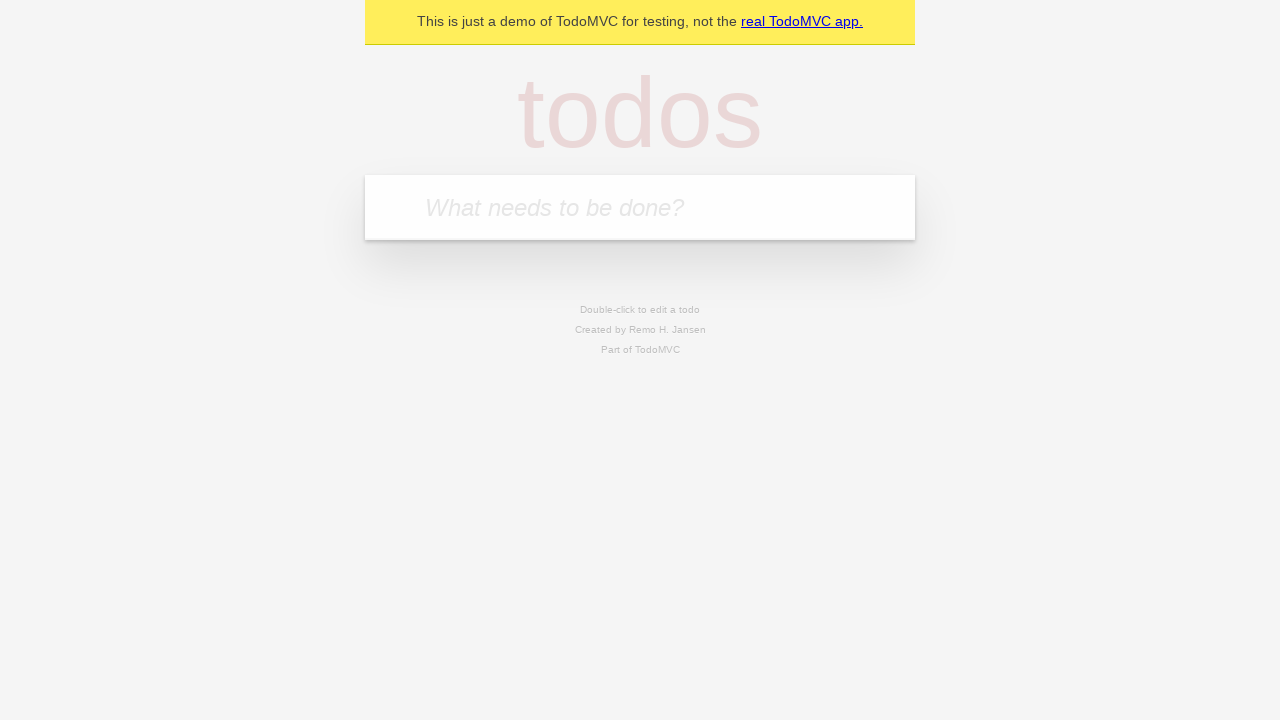

Filled first todo input with 'buy some cheese' on internal:attr=[placeholder="What needs to be done?"i]
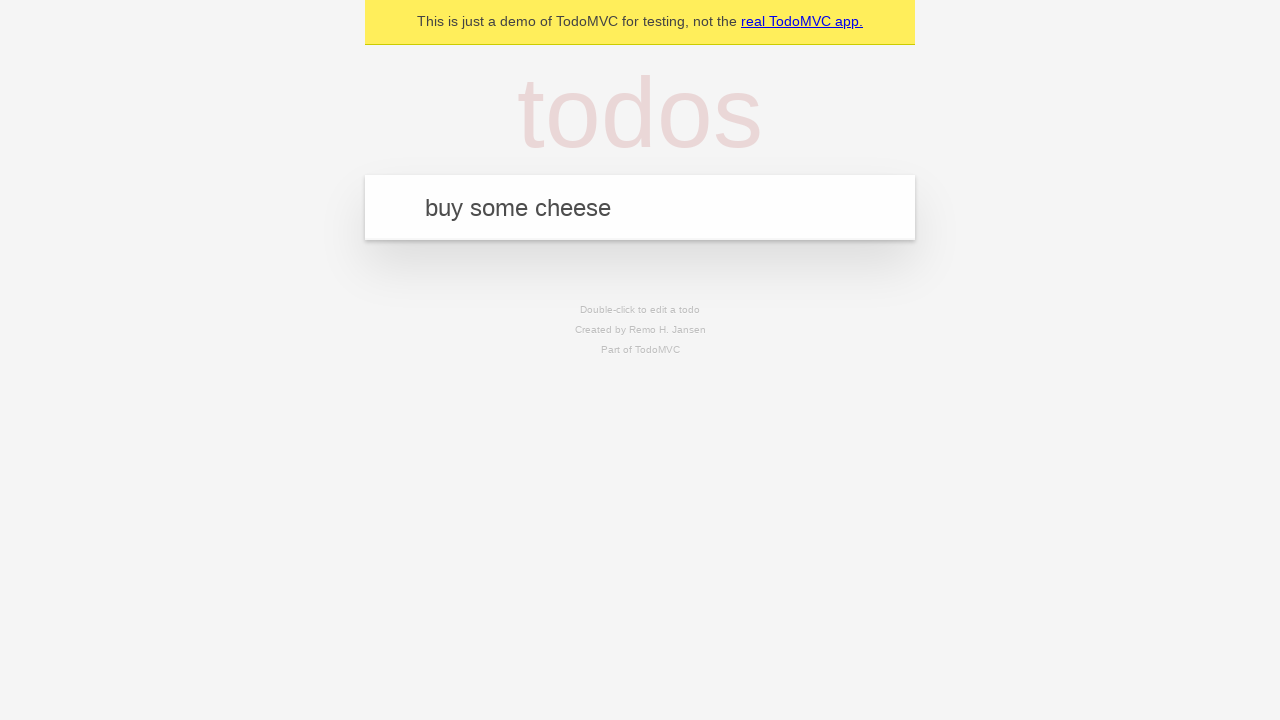

Pressed Enter to create first todo on internal:attr=[placeholder="What needs to be done?"i]
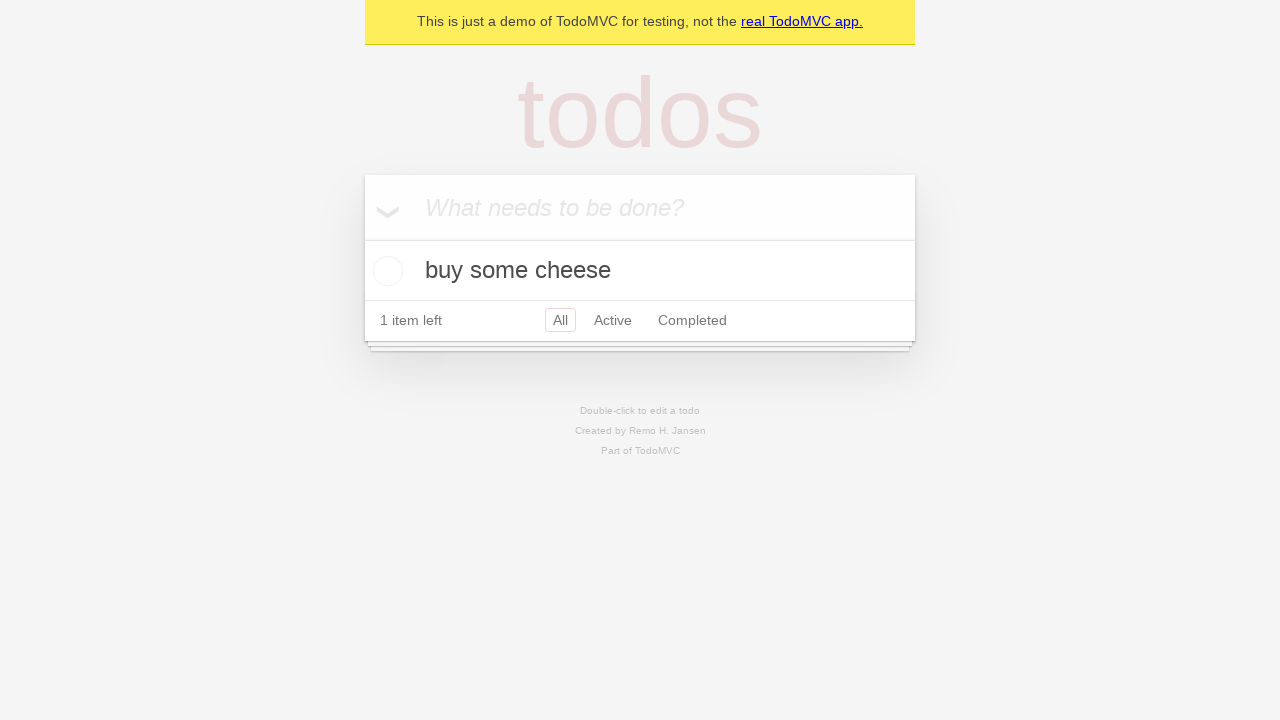

Filled second todo input with 'feed the cat' on internal:attr=[placeholder="What needs to be done?"i]
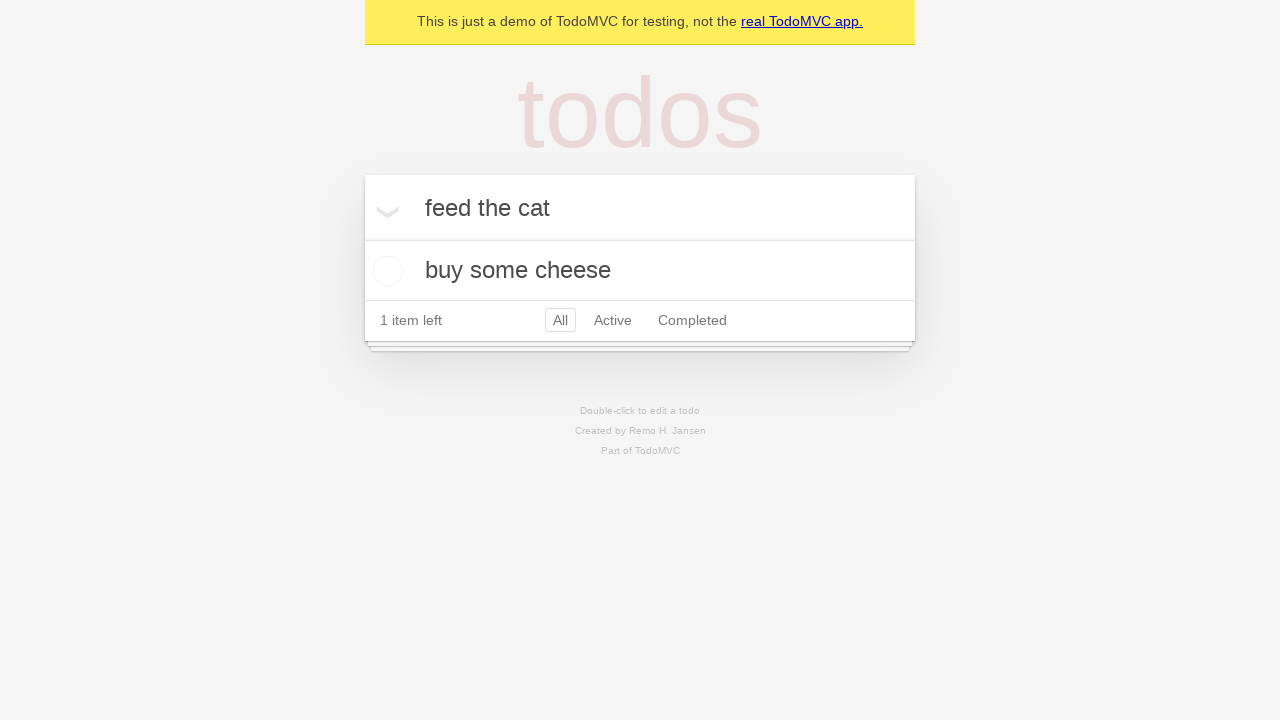

Pressed Enter to create second todo on internal:attr=[placeholder="What needs to be done?"i]
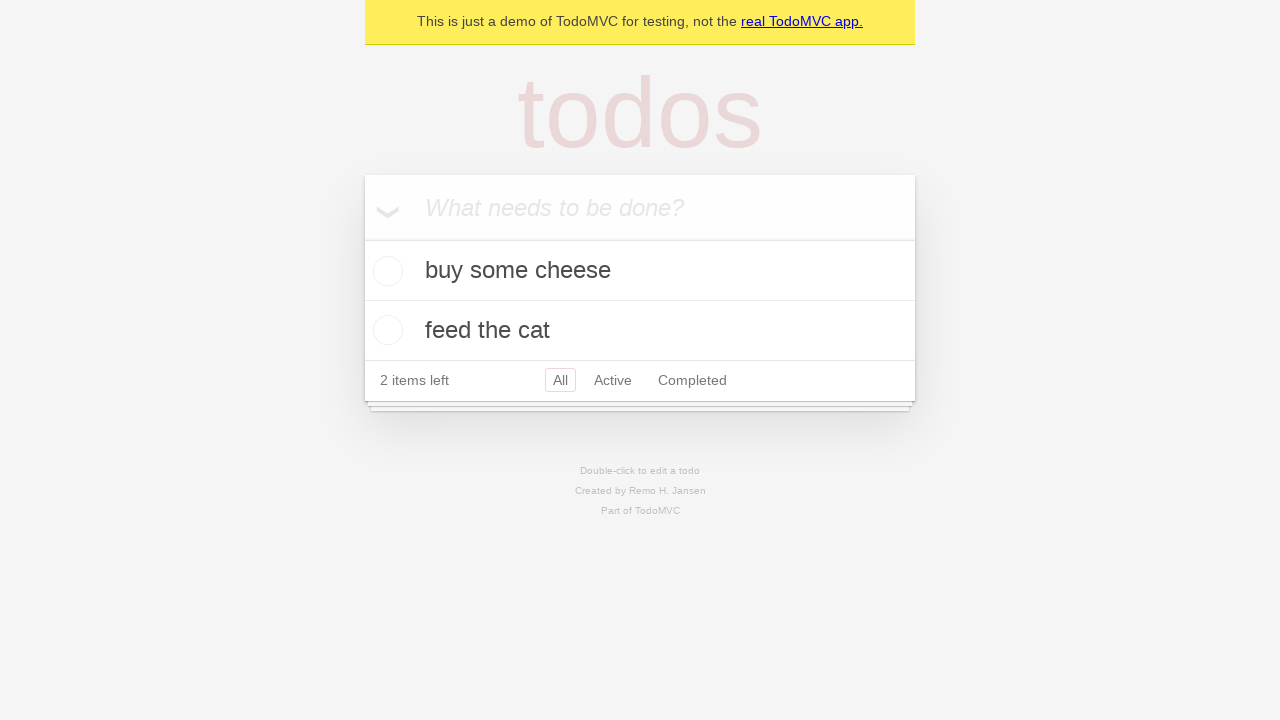

Filled third todo input with 'book a doctors appointment' on internal:attr=[placeholder="What needs to be done?"i]
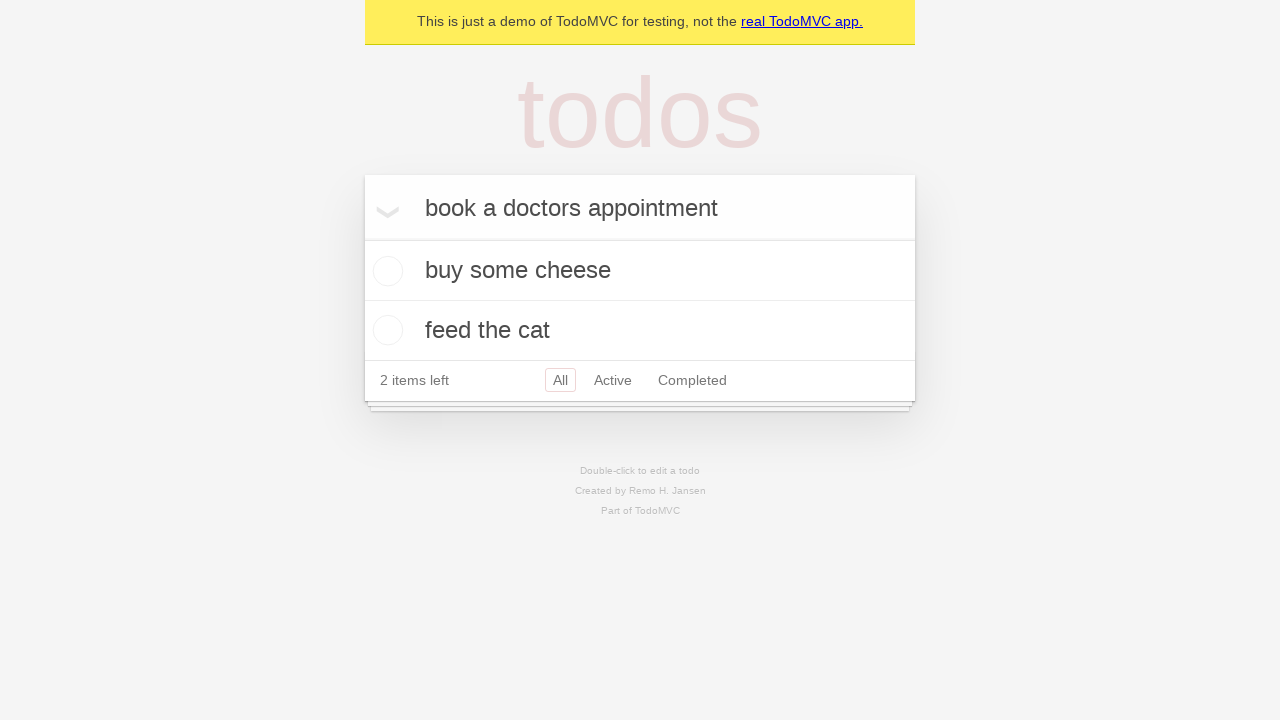

Pressed Enter to create third todo on internal:attr=[placeholder="What needs to be done?"i]
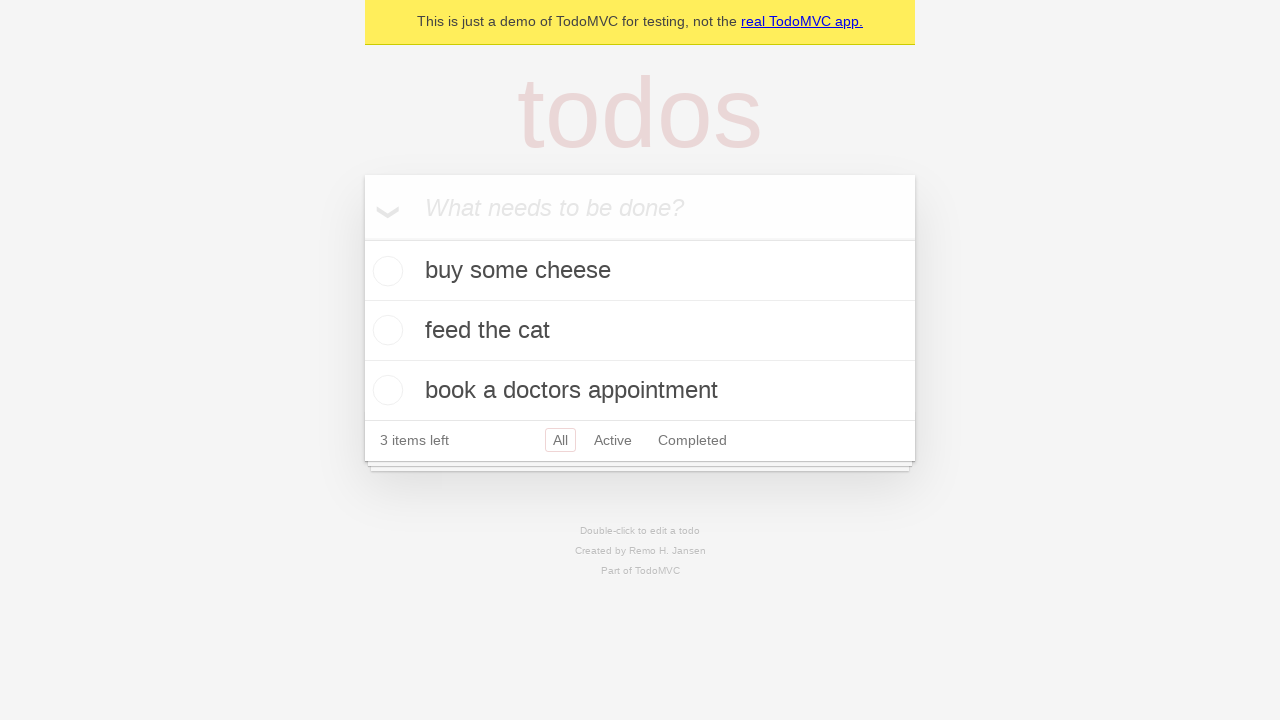

Waited for third todo item to load
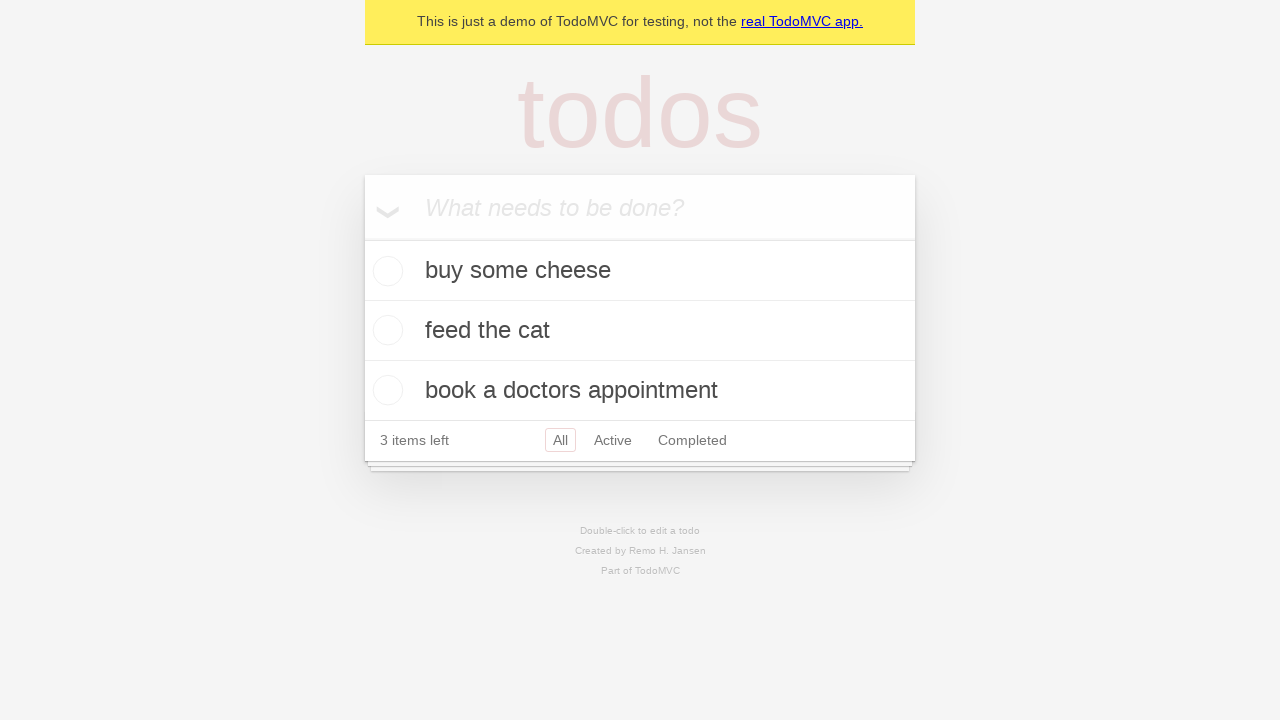

Checked second todo item checkbox at (385, 330) on internal:testid=[data-testid="todo-item"s] >> nth=1 >> internal:role=checkbox
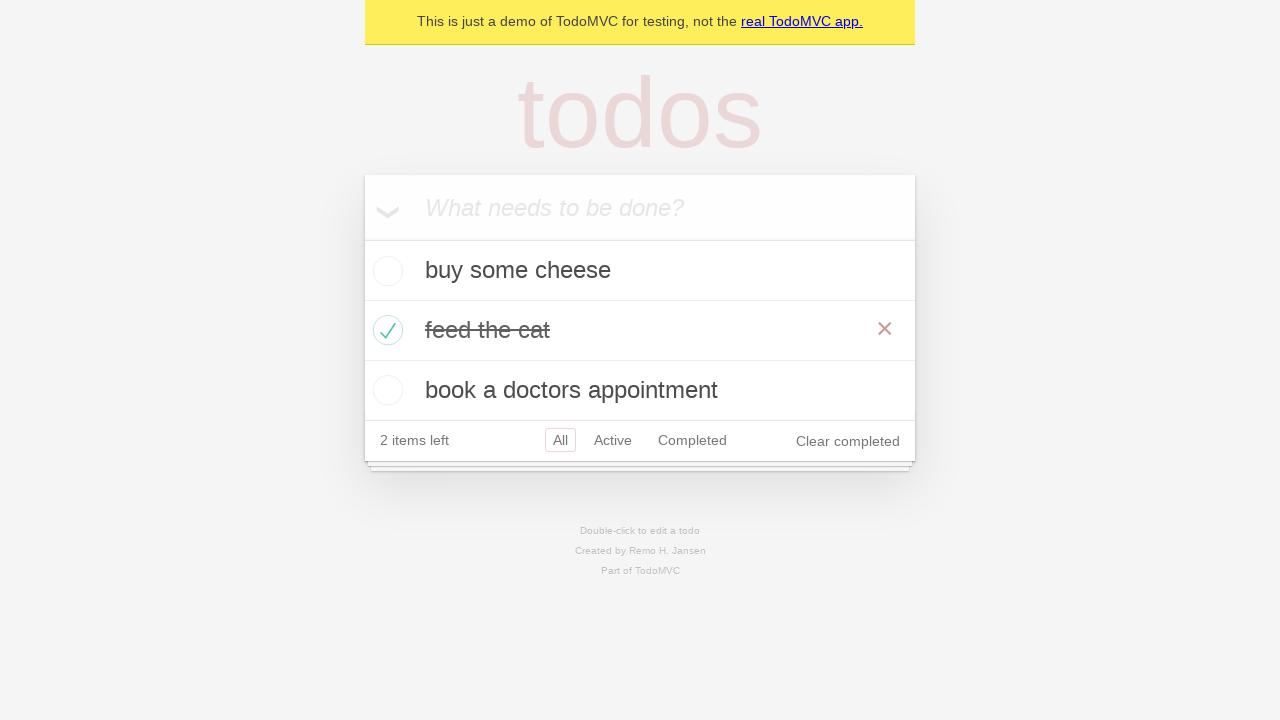

Clicked 'All' filter link to view all todos at (560, 440) on internal:role=link[name="All"i]
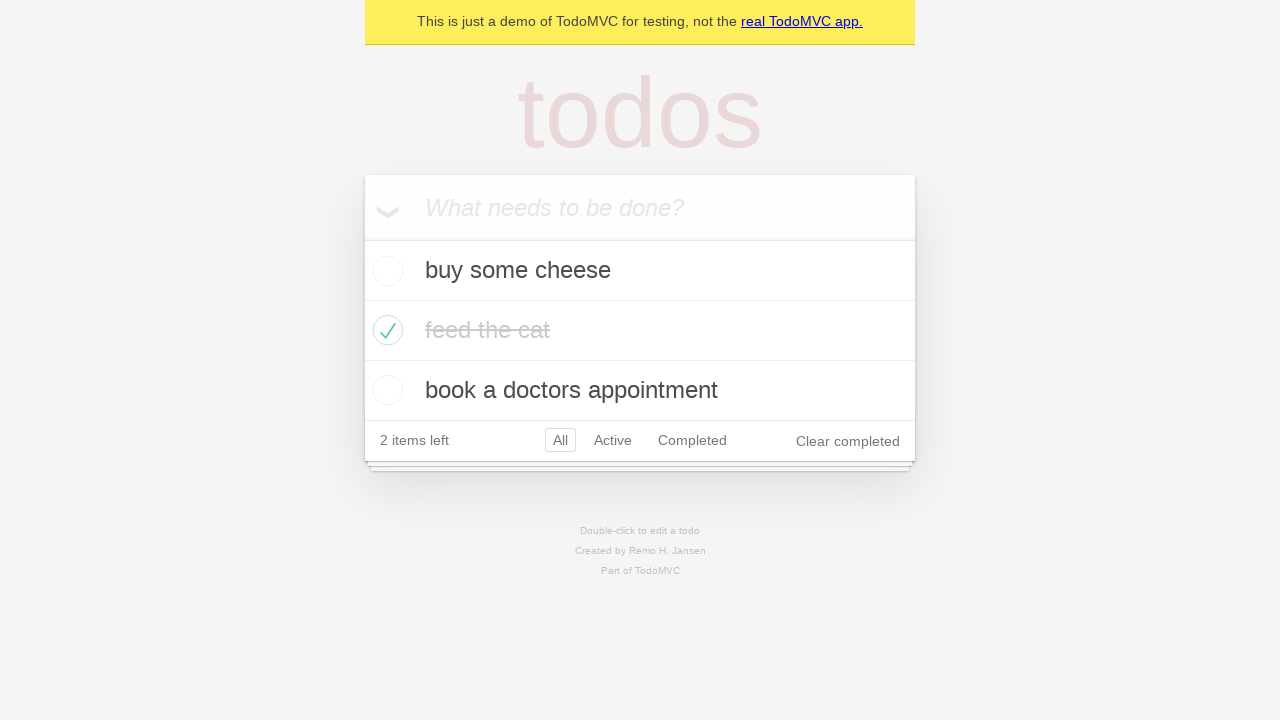

Clicked 'Active' filter link to view active todos at (613, 440) on internal:role=link[name="Active"i]
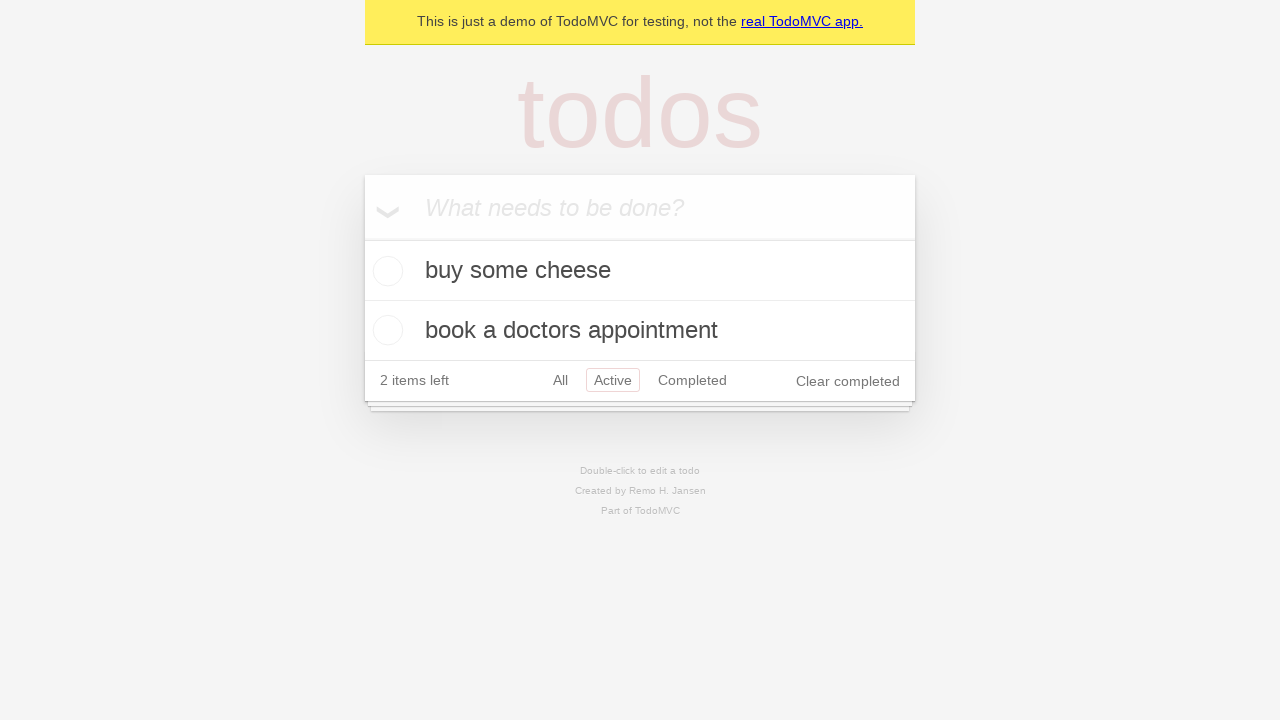

Clicked 'Completed' filter link to view completed todos at (692, 380) on internal:role=link[name="Completed"i]
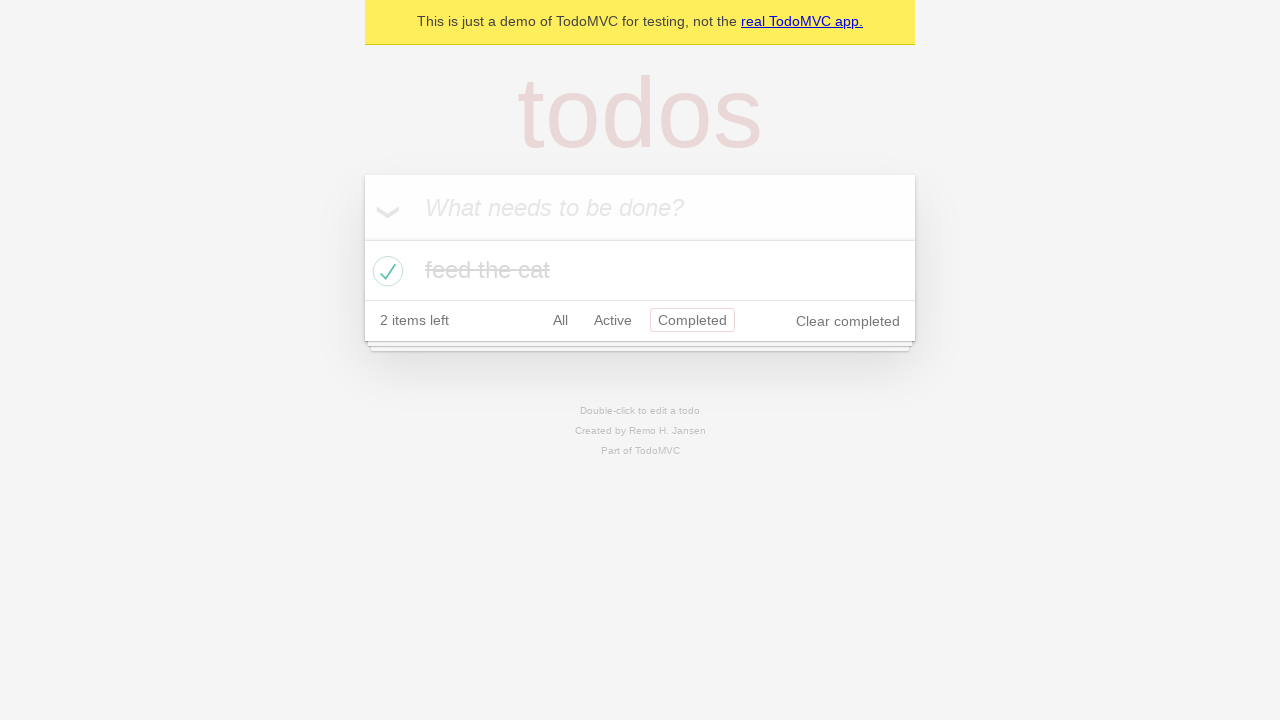

Navigated back to Active filter view
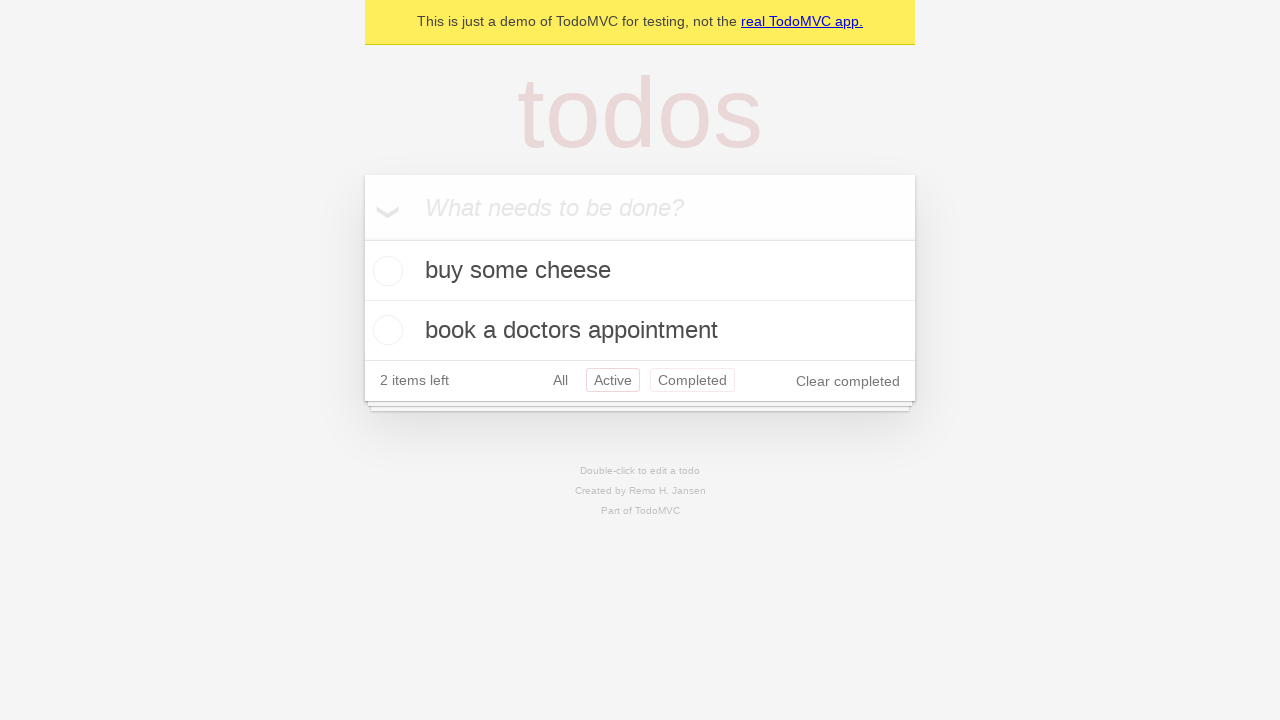

Navigated back to All filter view
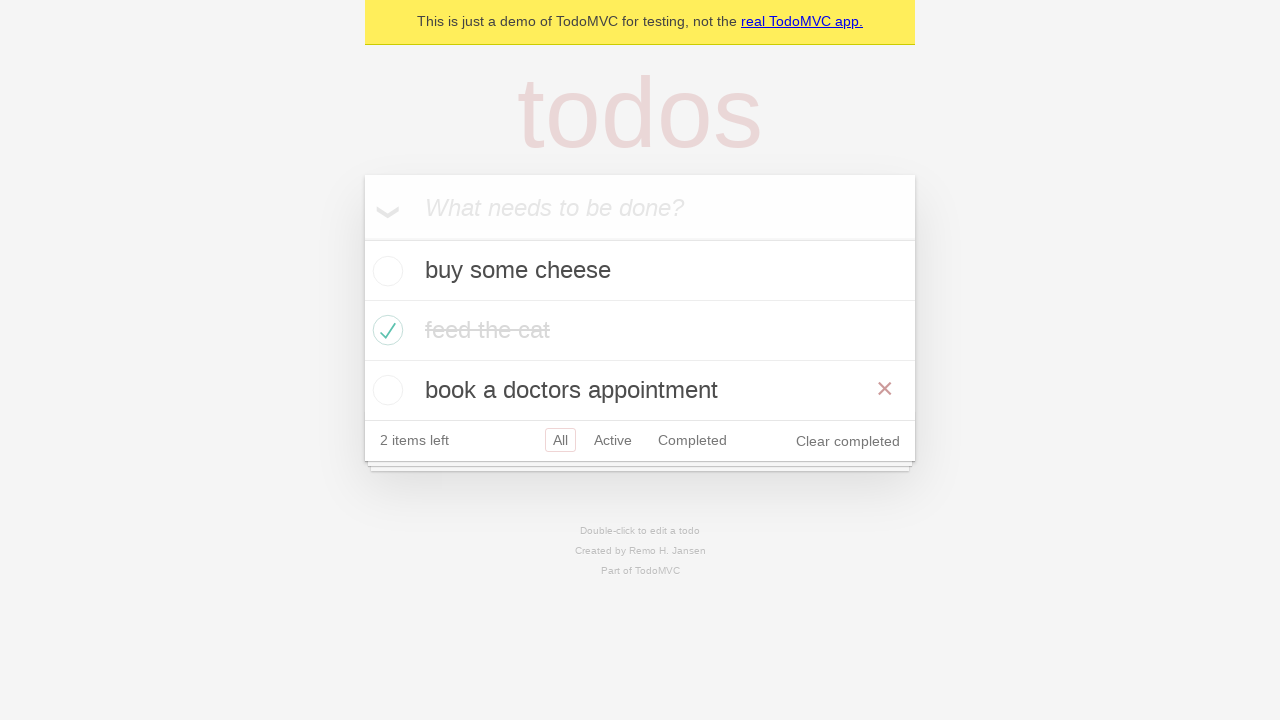

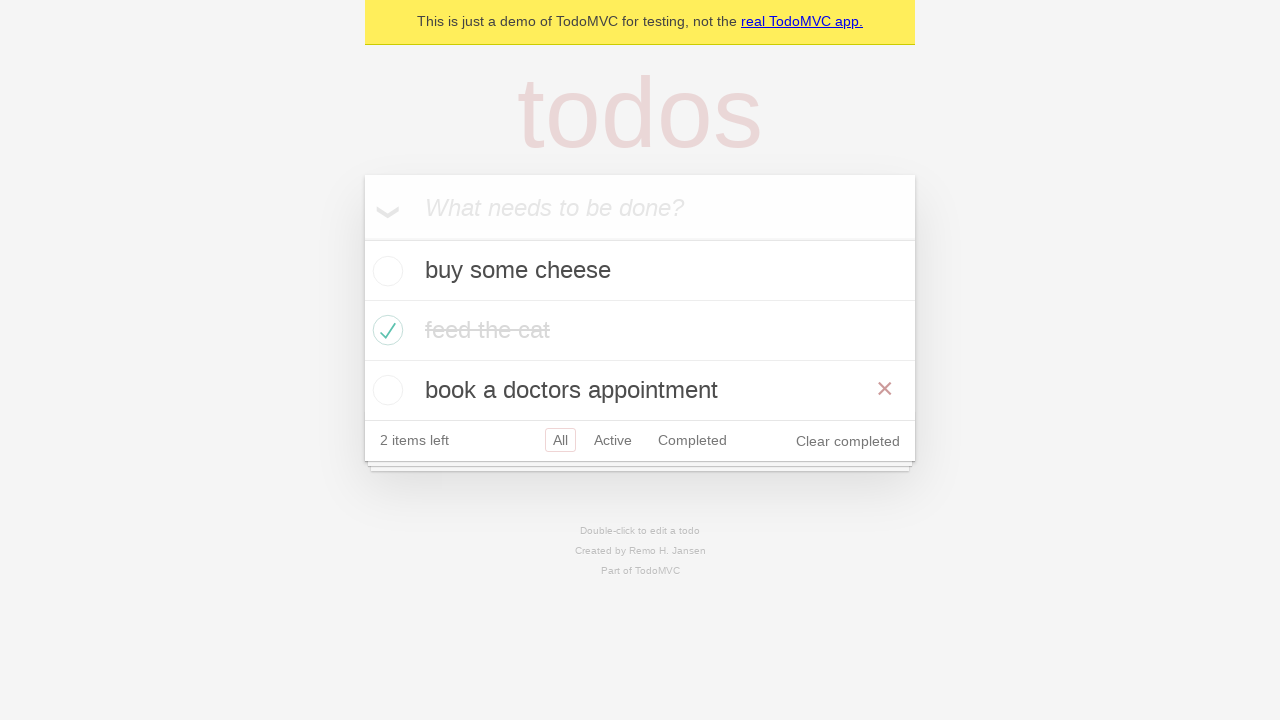